Tests JavaScript prompt dialog handling by clicking prompt button, entering text, and accepting the dialog

Starting URL: https://automationfc.github.io/basic-form/index.html

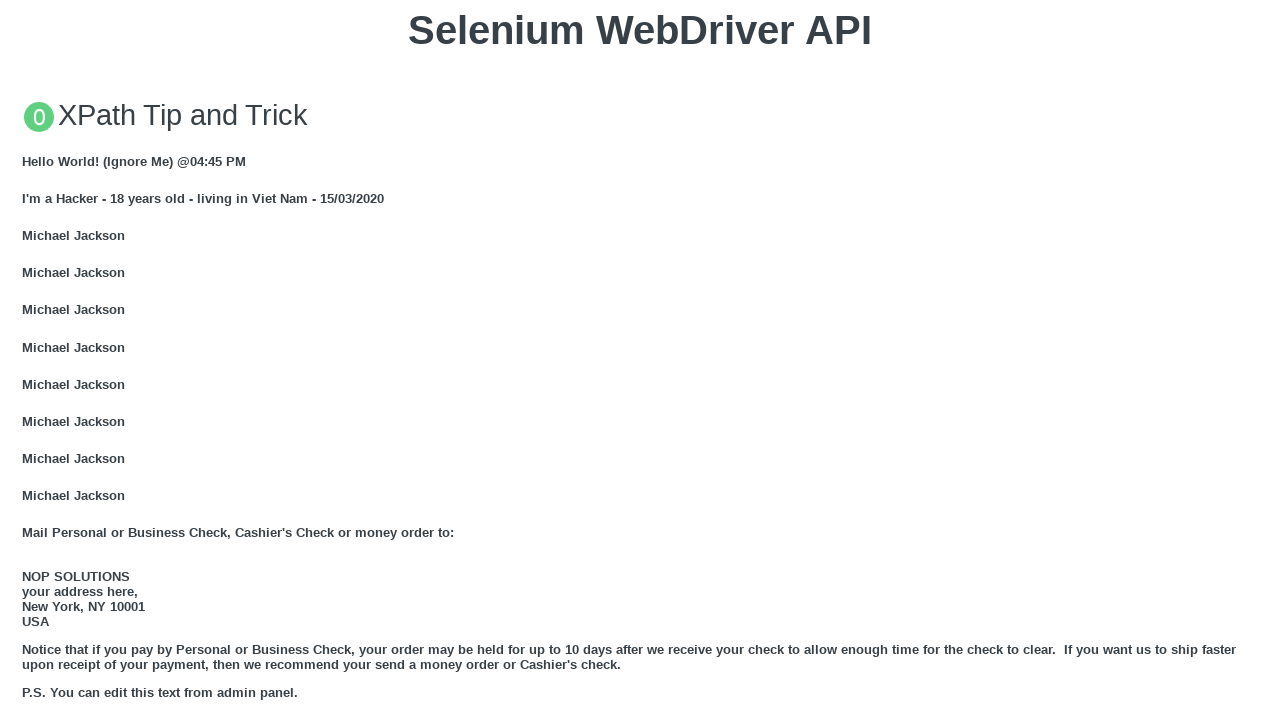

Located JS Prompt button
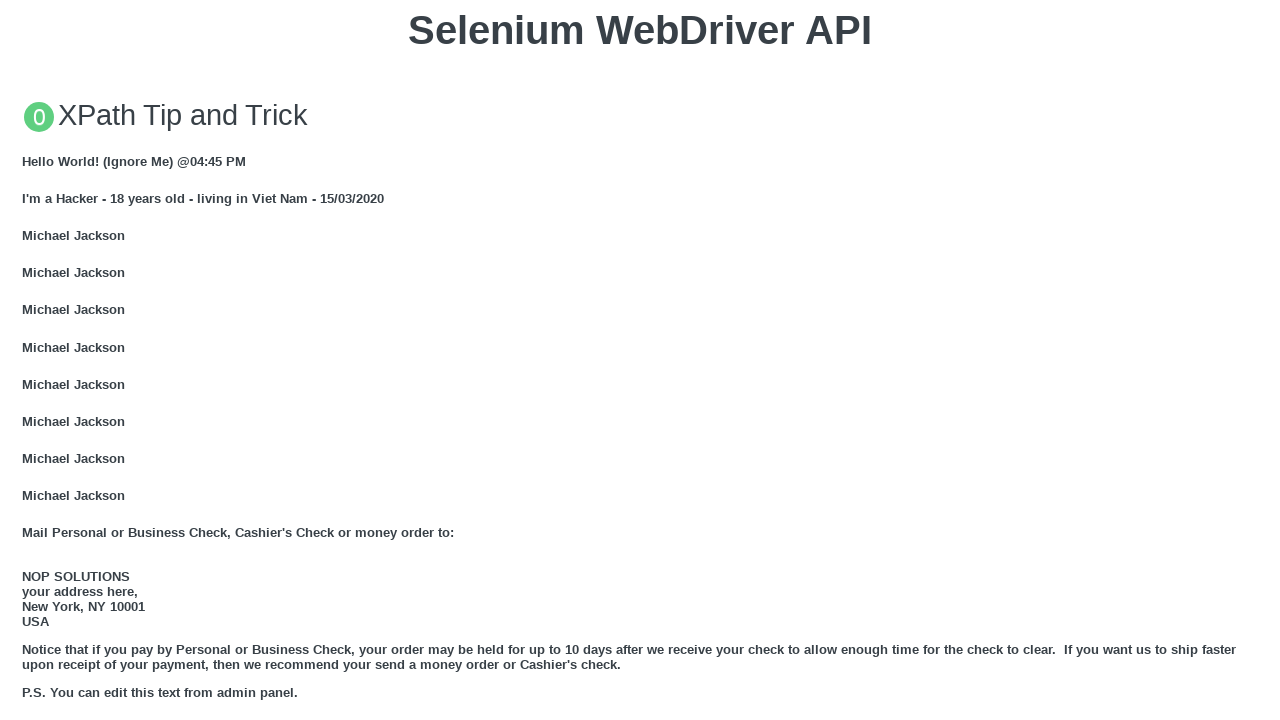

Set up dialog handler to accept prompt with text 'Le Tran Phuong'
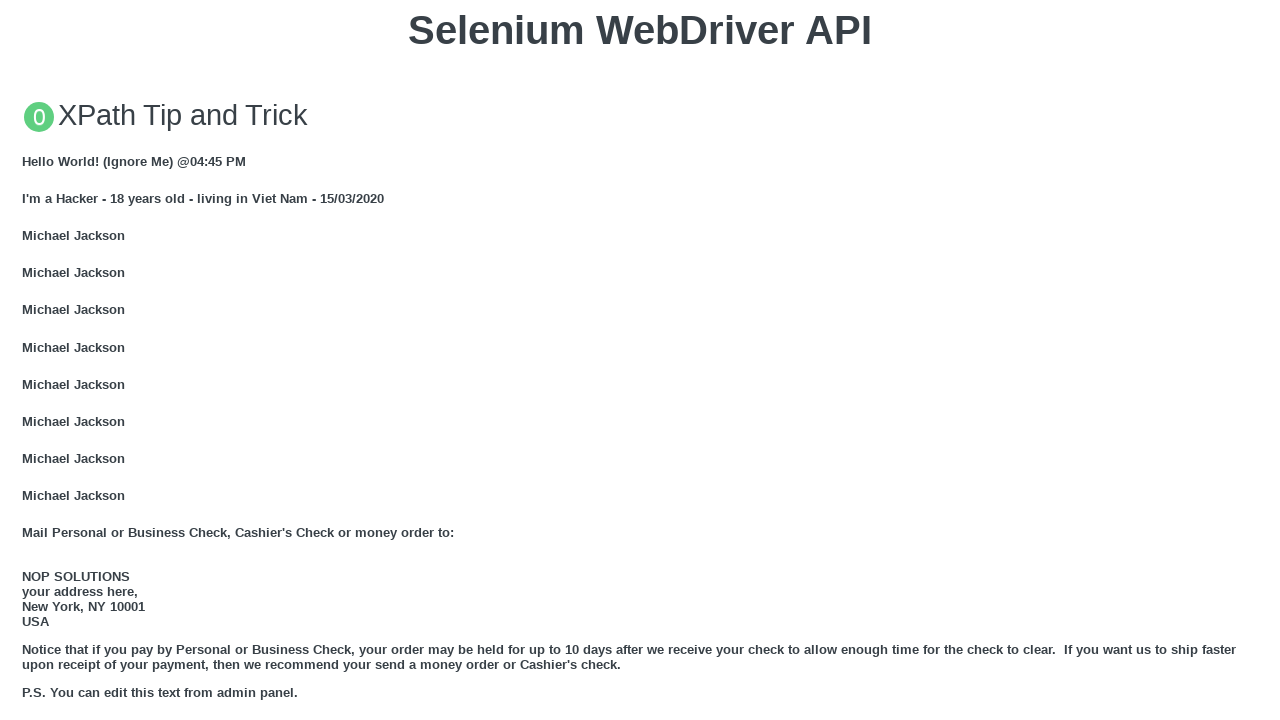

Clicked JS Prompt button to trigger dialog at (640, 360) on xpath=//button[text()='Click for JS Prompt']
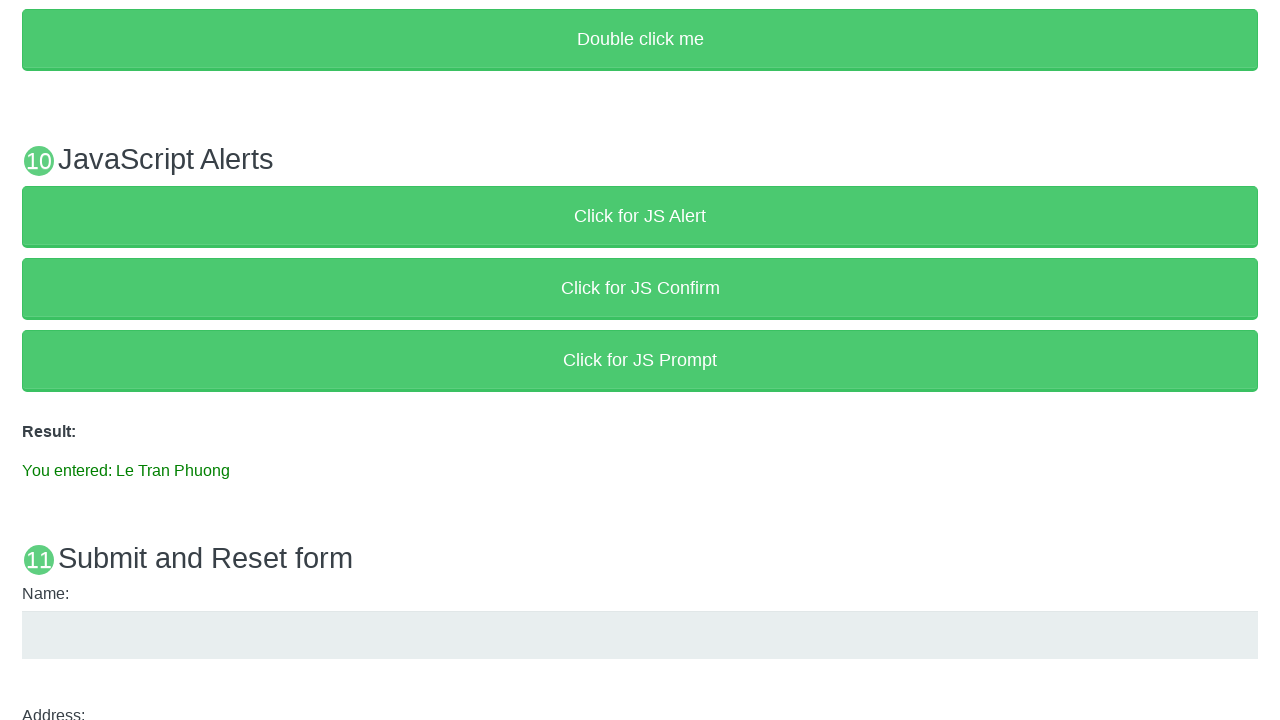

Prompt dialog accepted and result text appeared
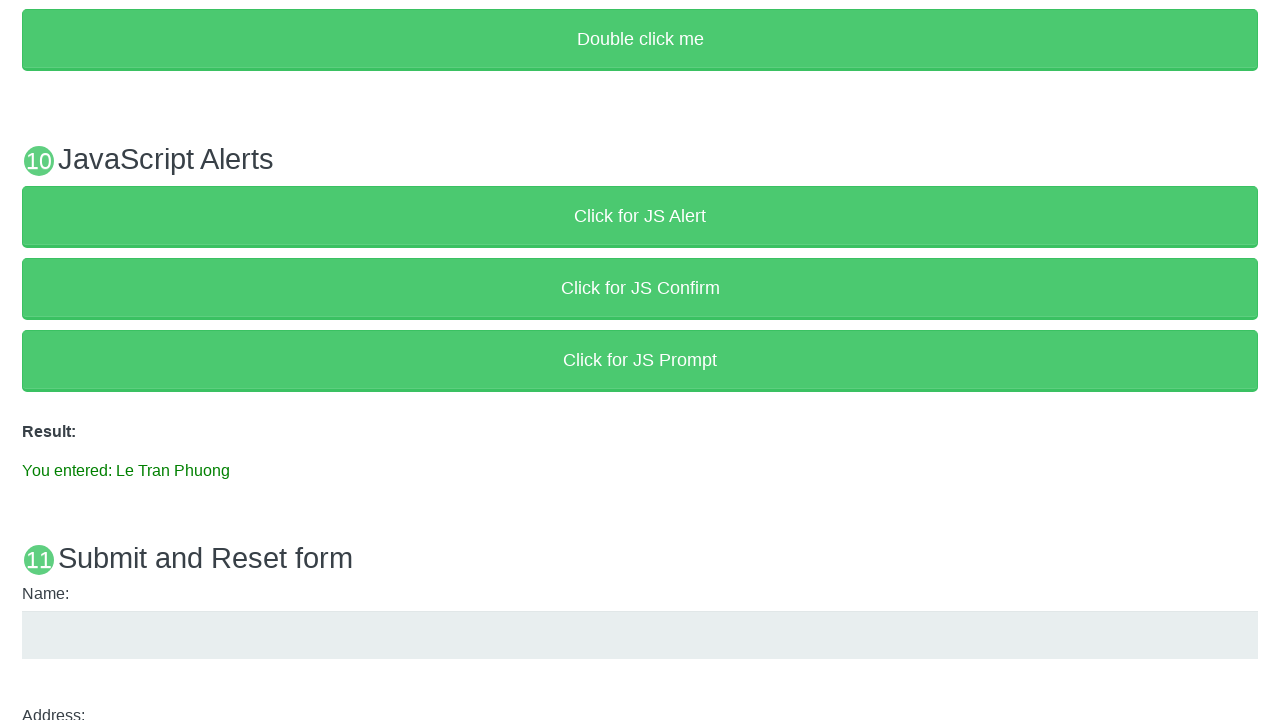

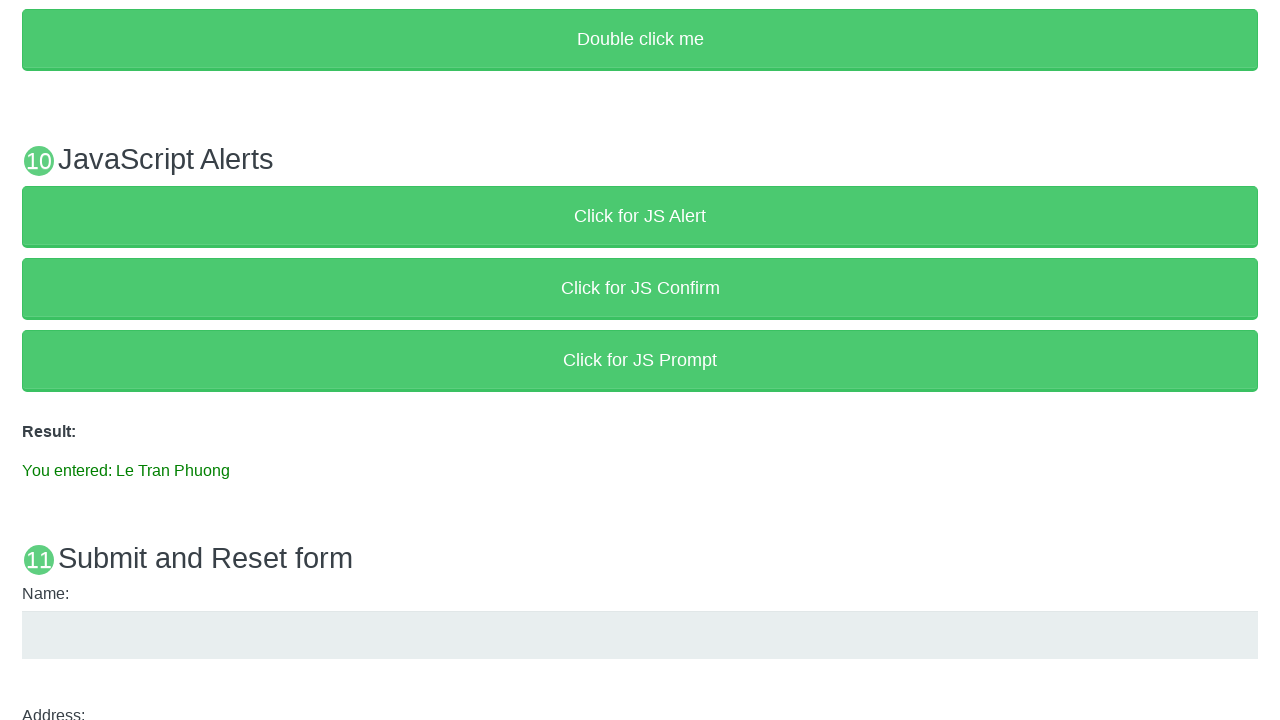